Navigates to NRB Commercial Bank homepage and clicks on a navigation menu item

Starting URL: https://www.nrbcommercialbank.com/home

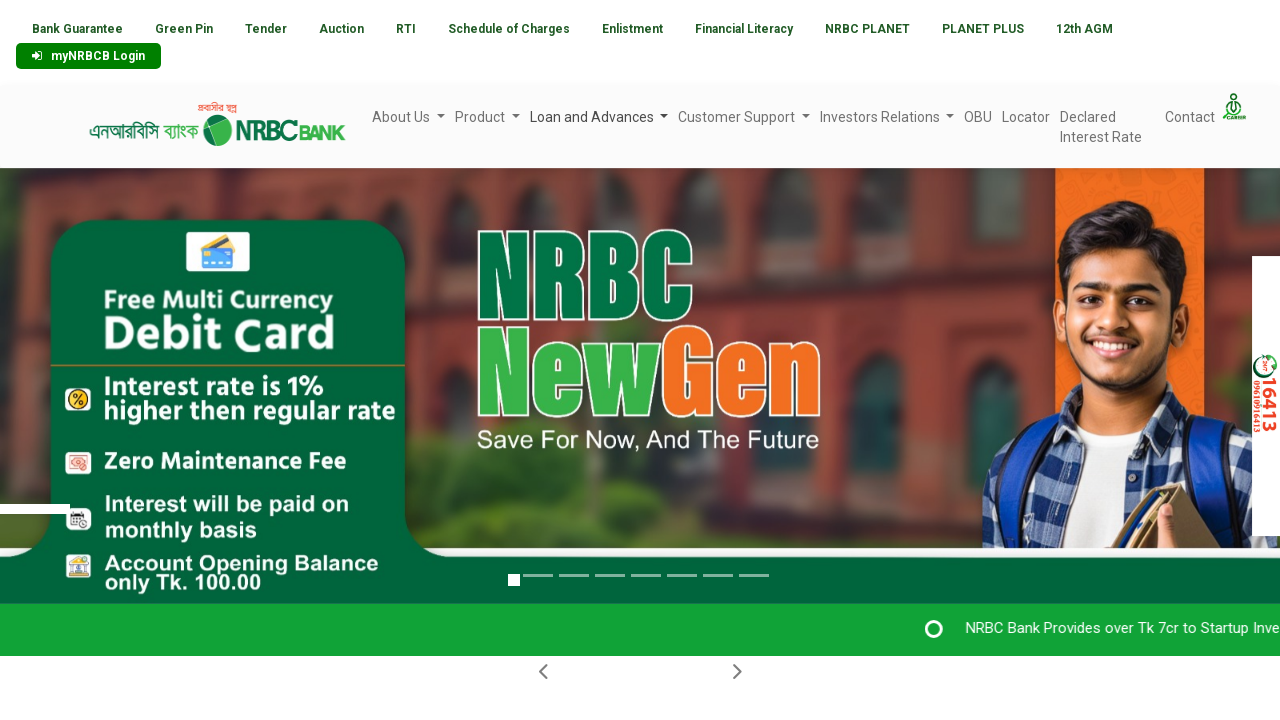

Set viewport to 1920x1080
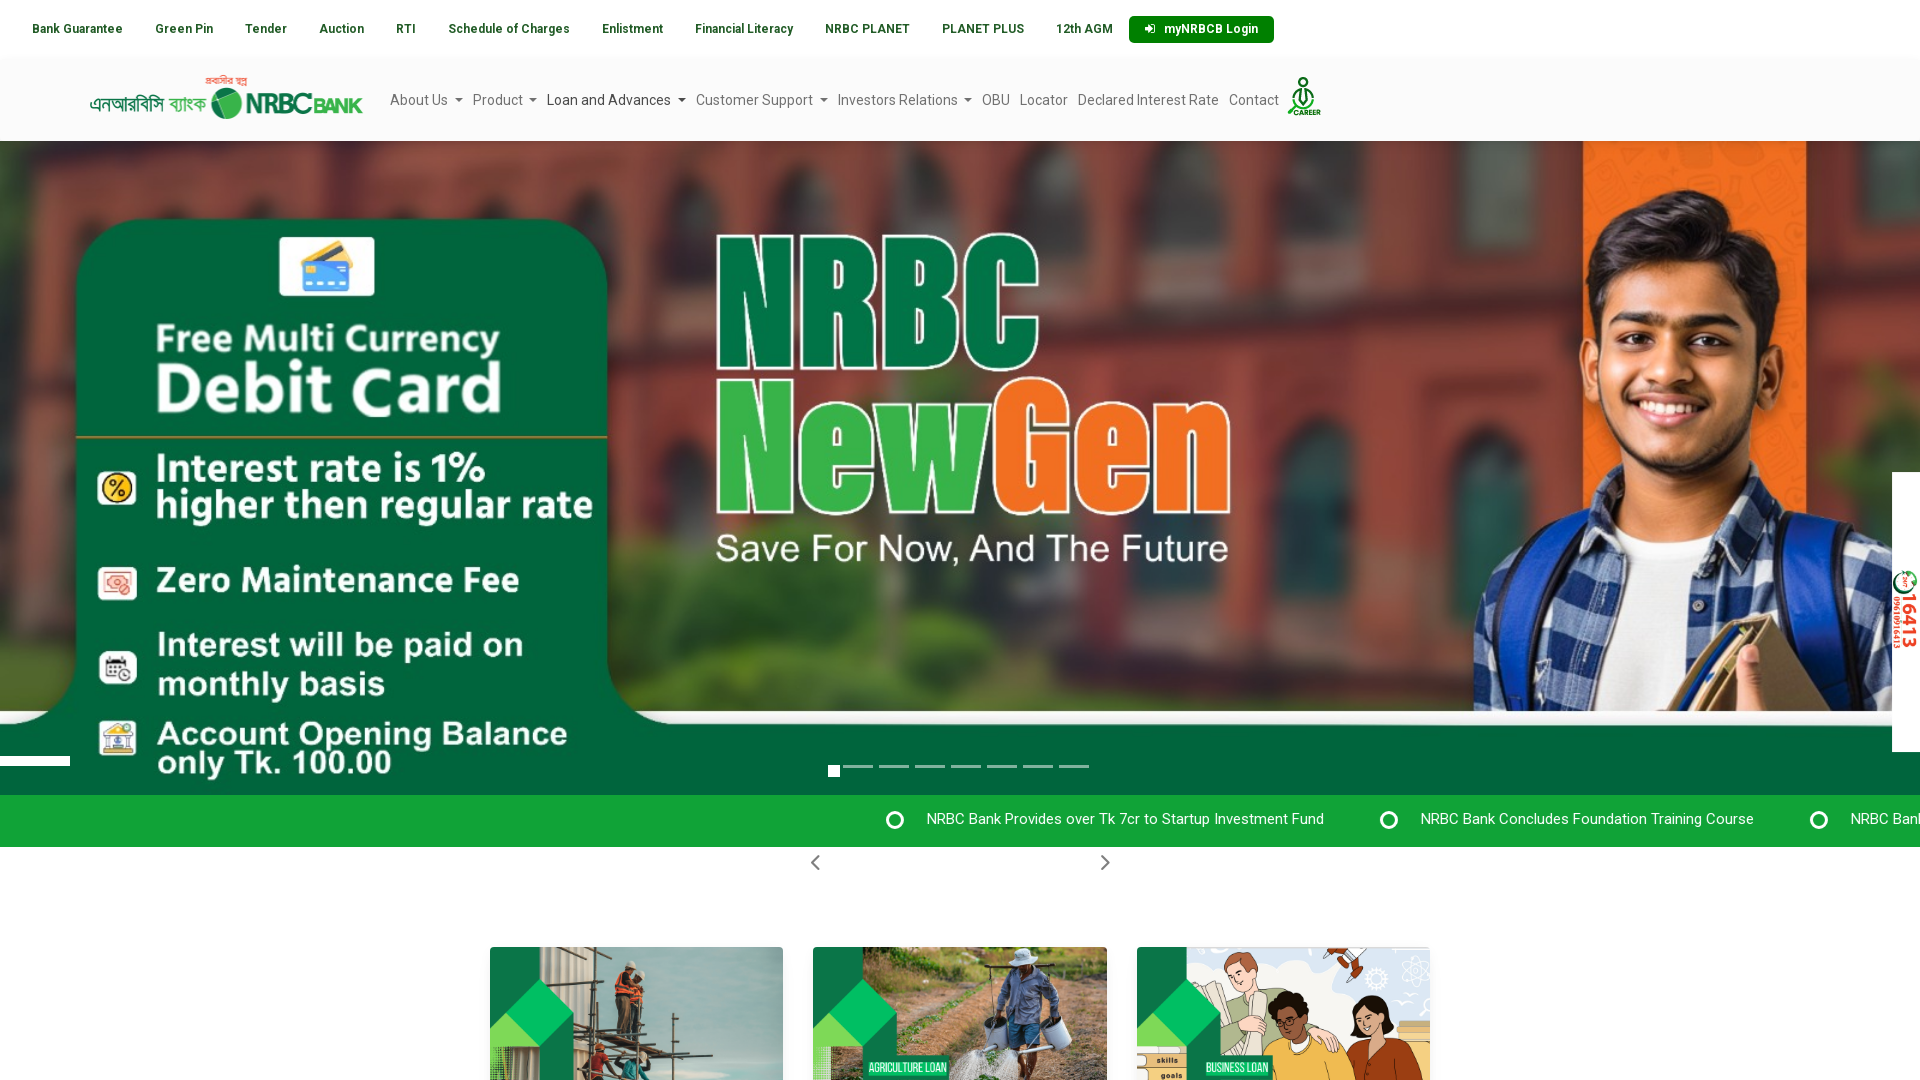

Clicked on navigation menu item (11th child in topnav) at (1084, 29) on #myTopnav > a:nth-child(11)
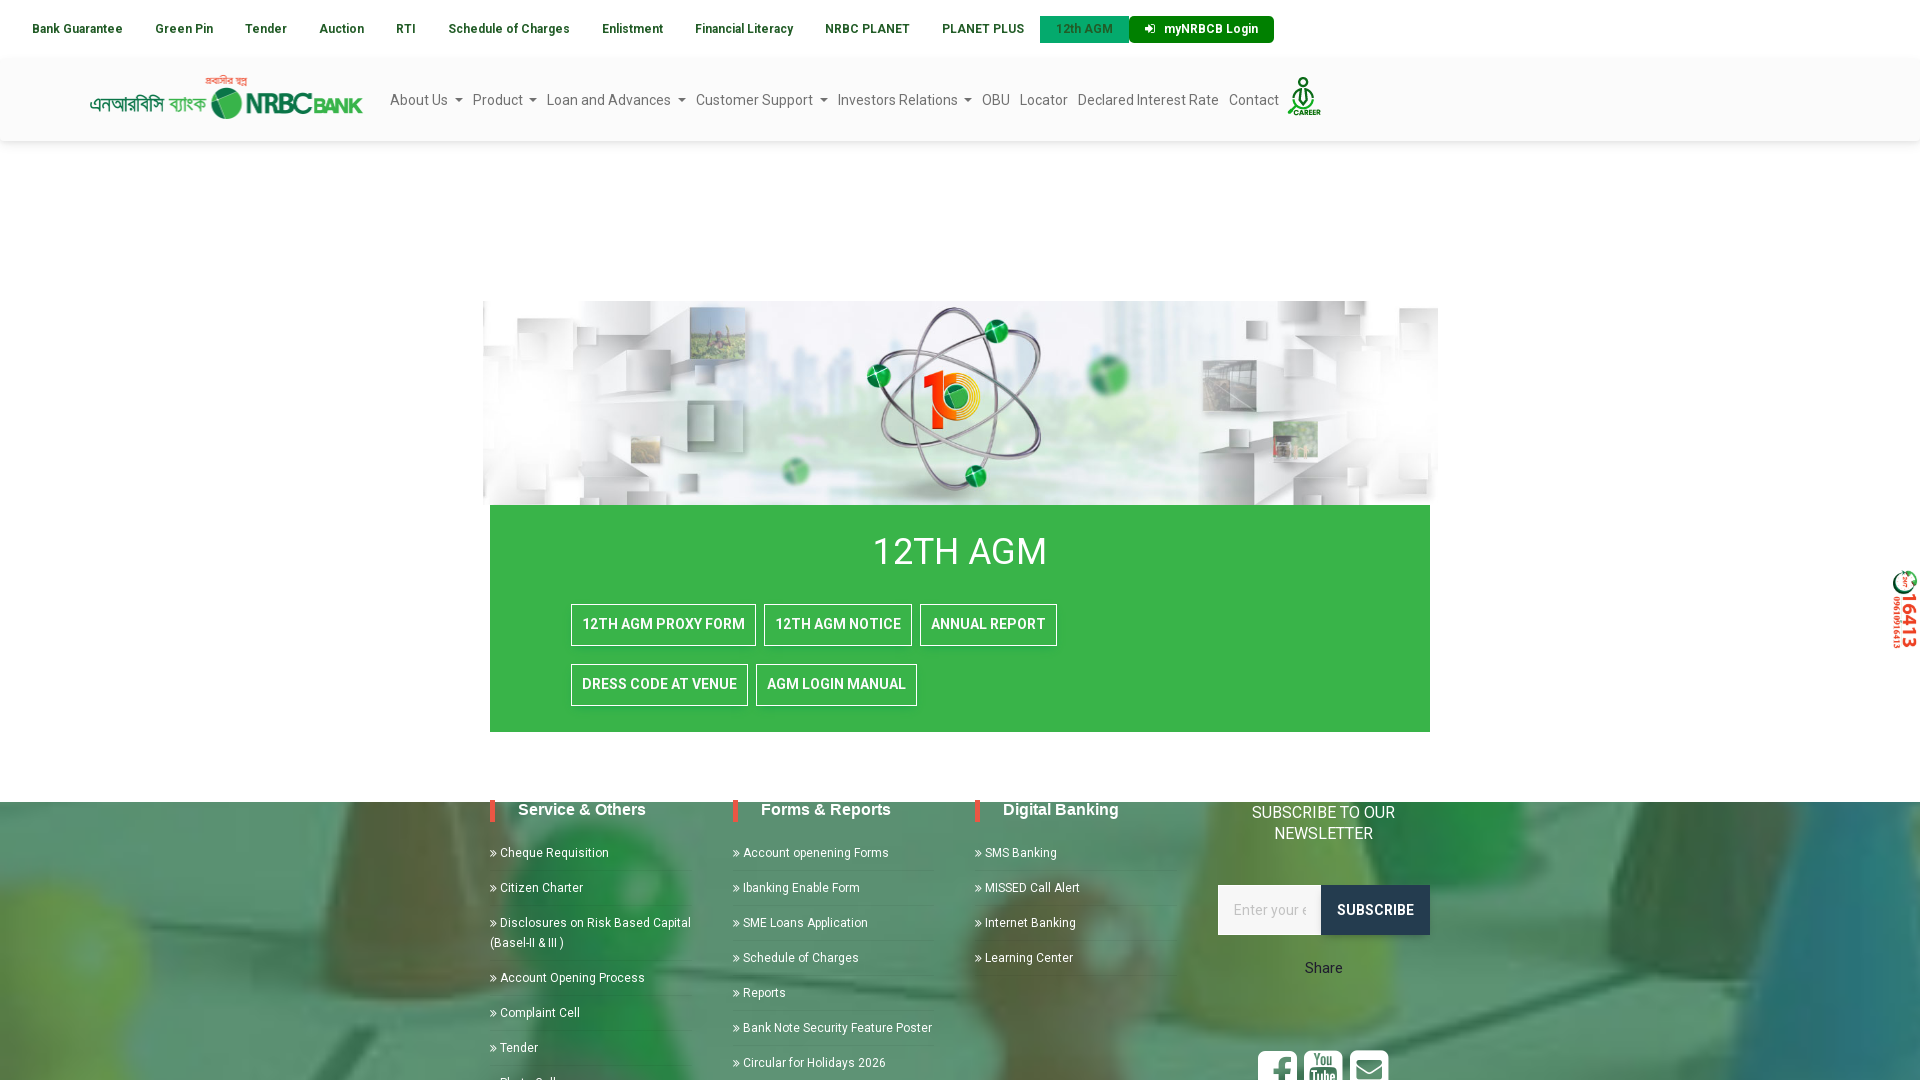

Navigation completed and page reached networkidle state
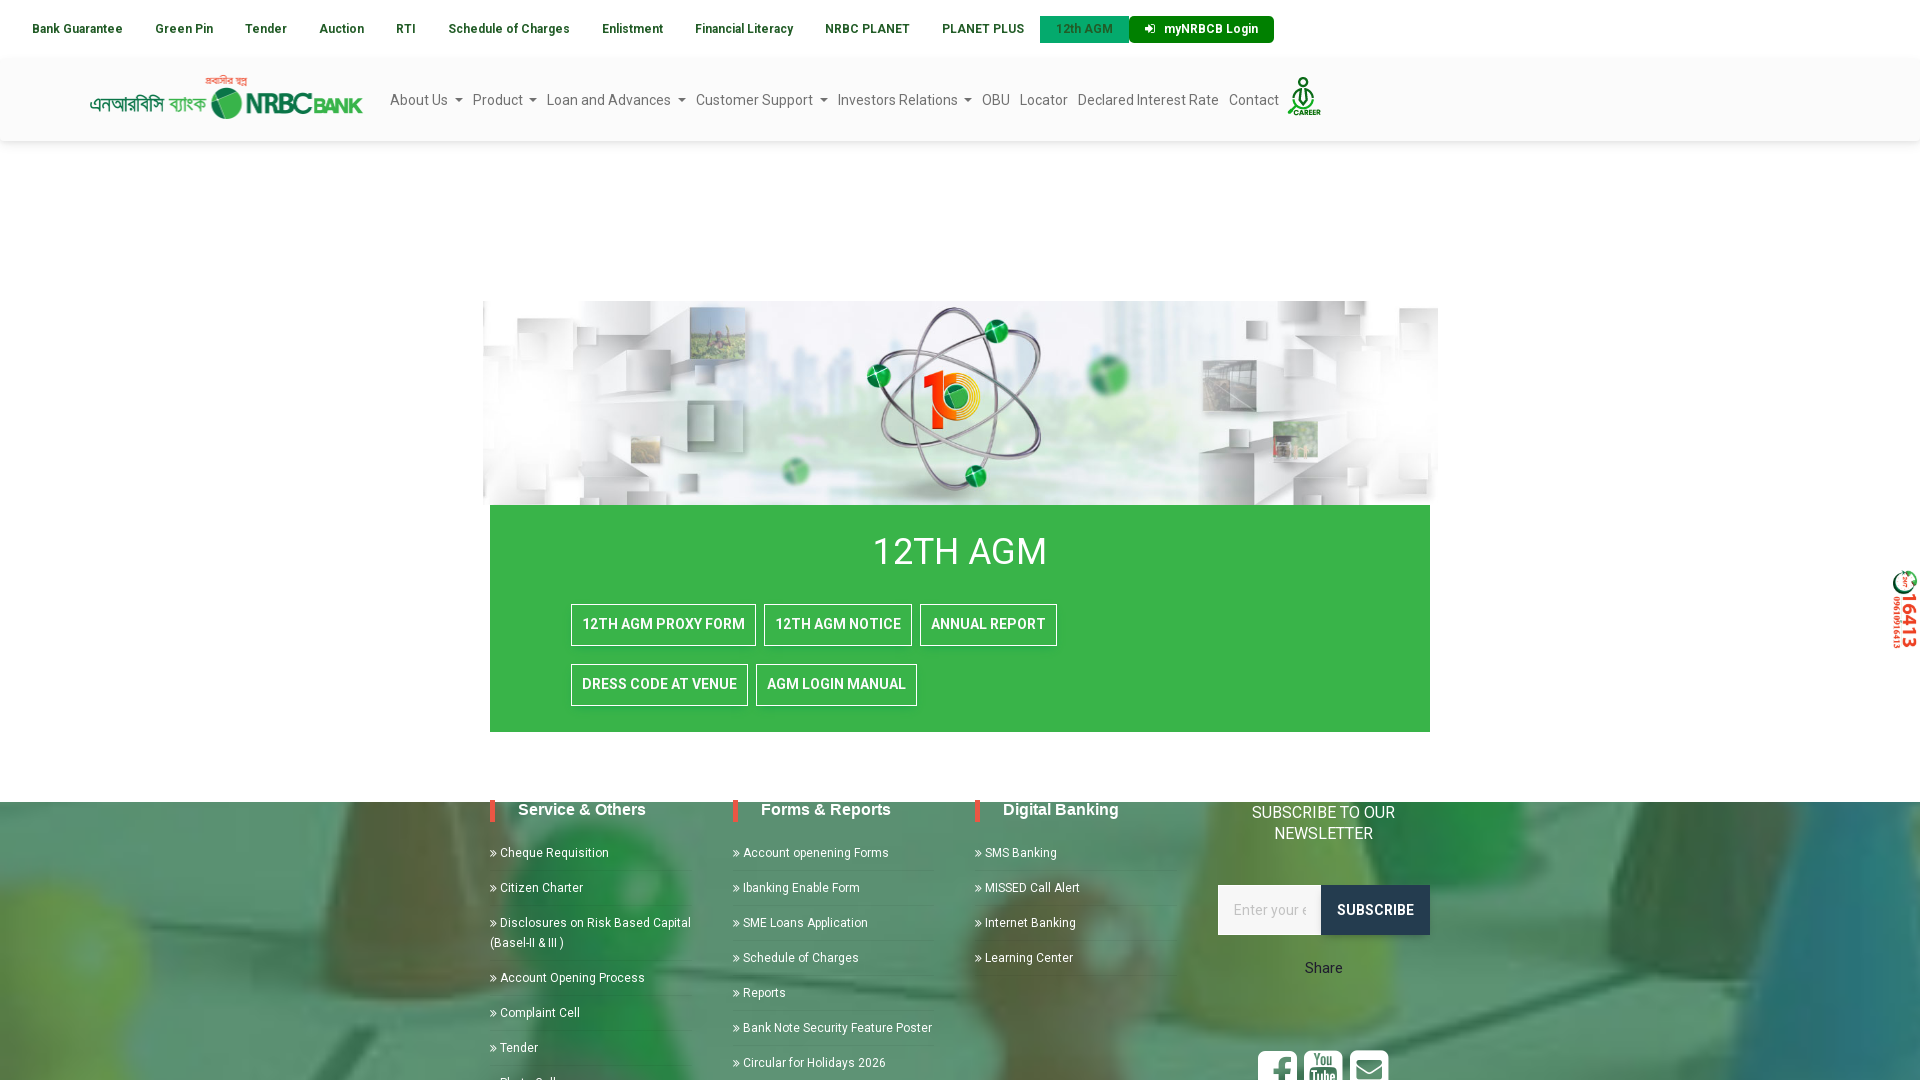

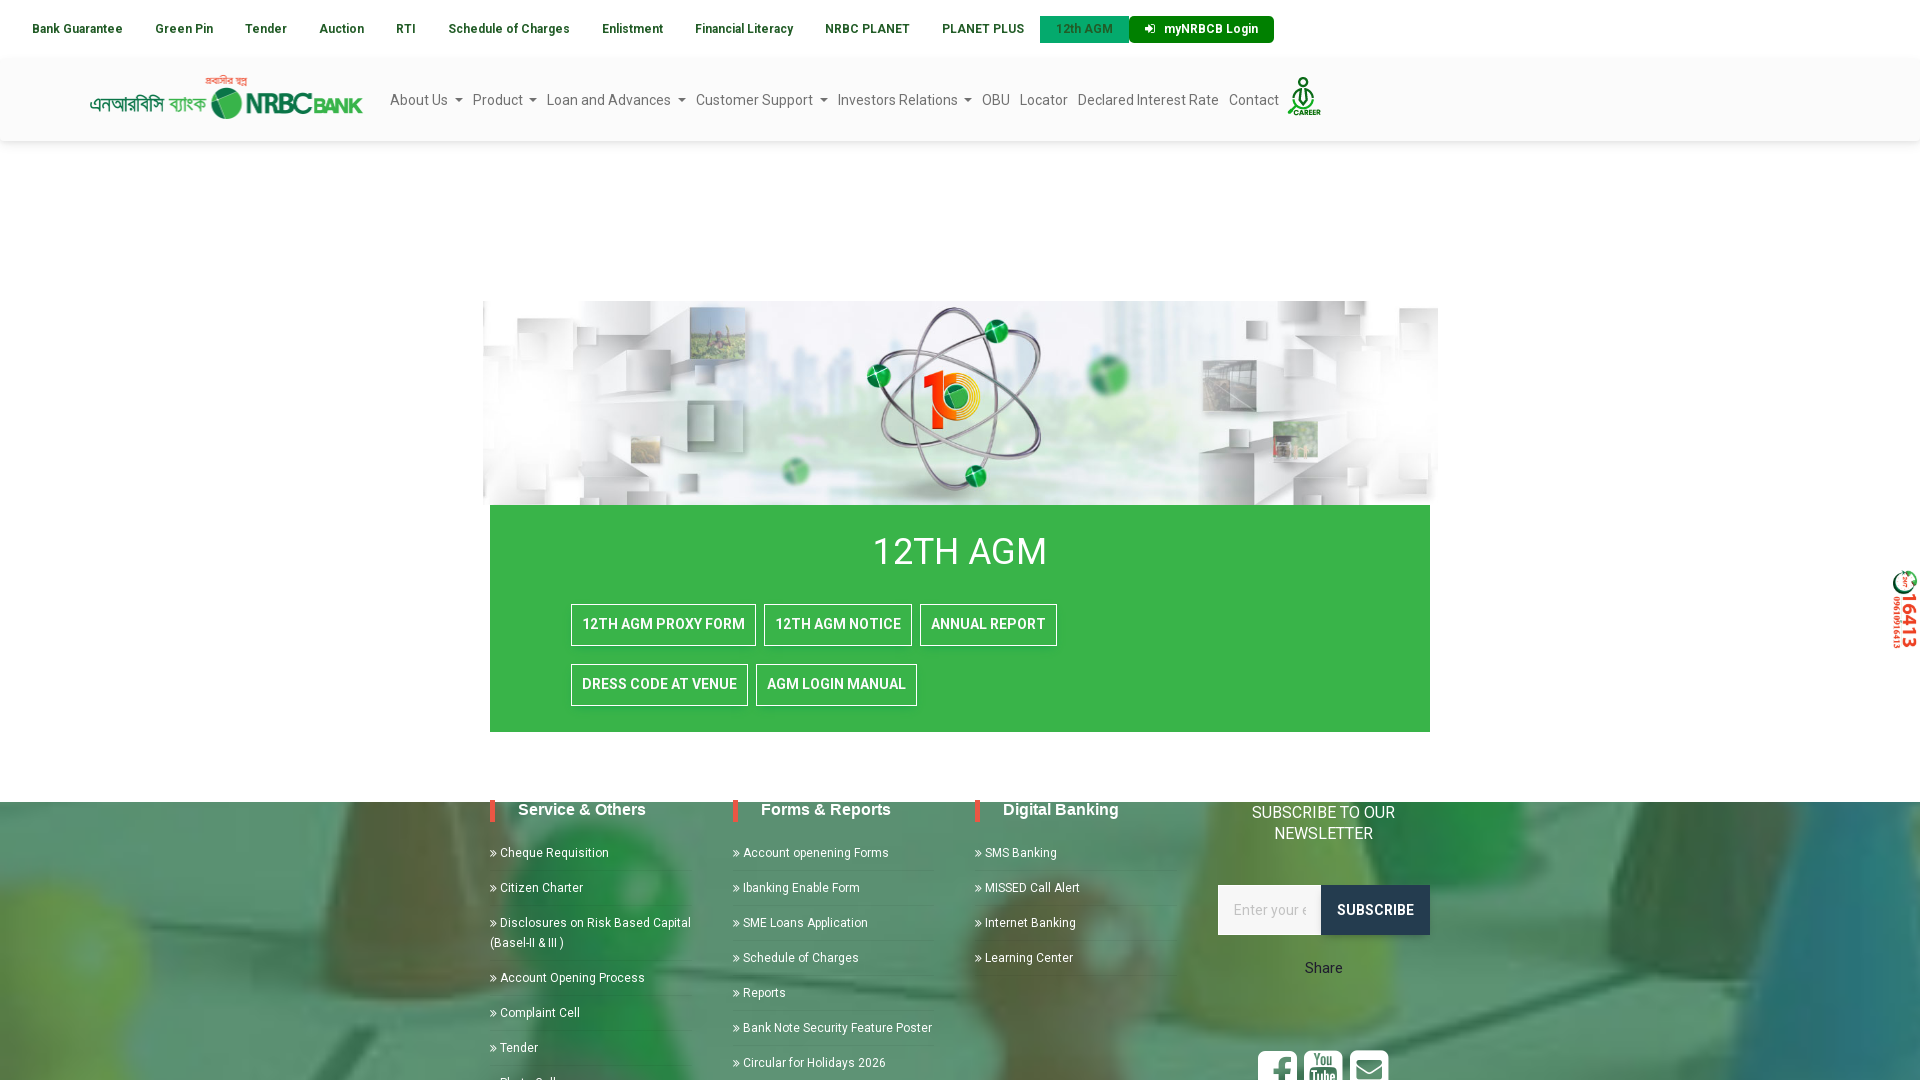